Tests dynamic content loading by clicking a start button and waiting for hidden content to become visible

Starting URL: https://the-internet.herokuapp.com/dynamic_loading/1

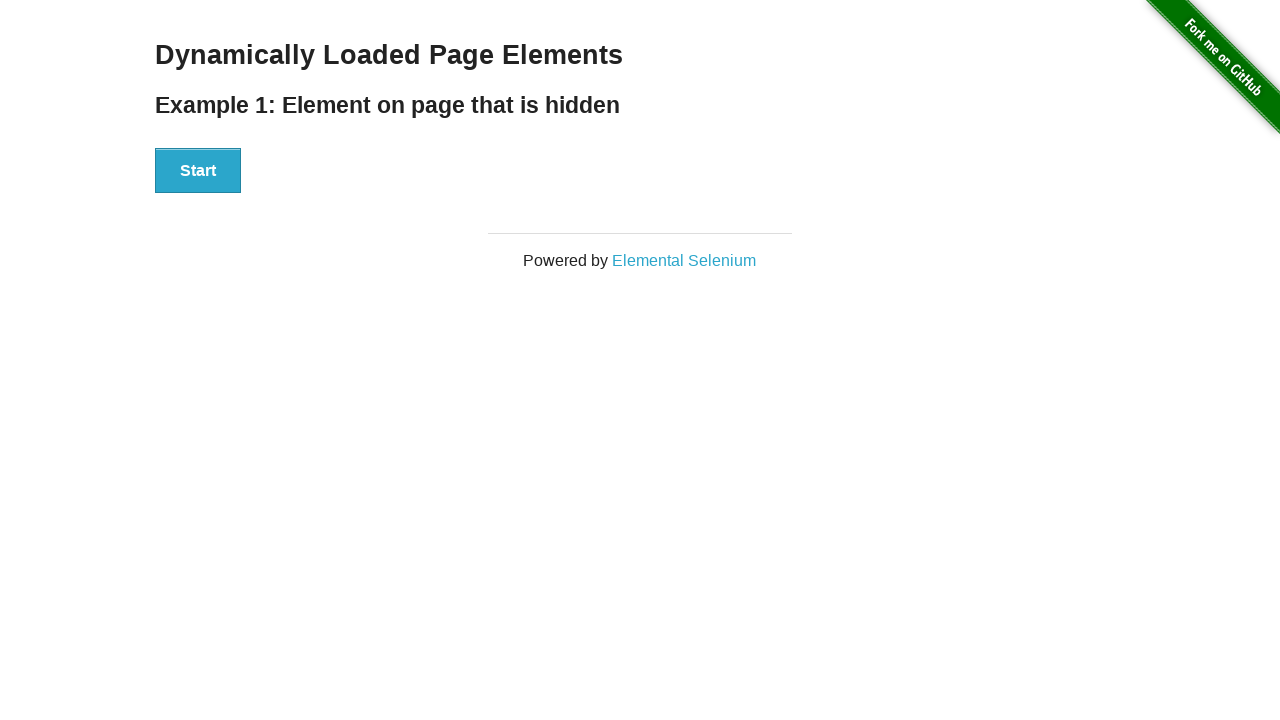

Clicked start button to trigger dynamic content loading at (198, 171) on xpath=//div[@id='start']//button
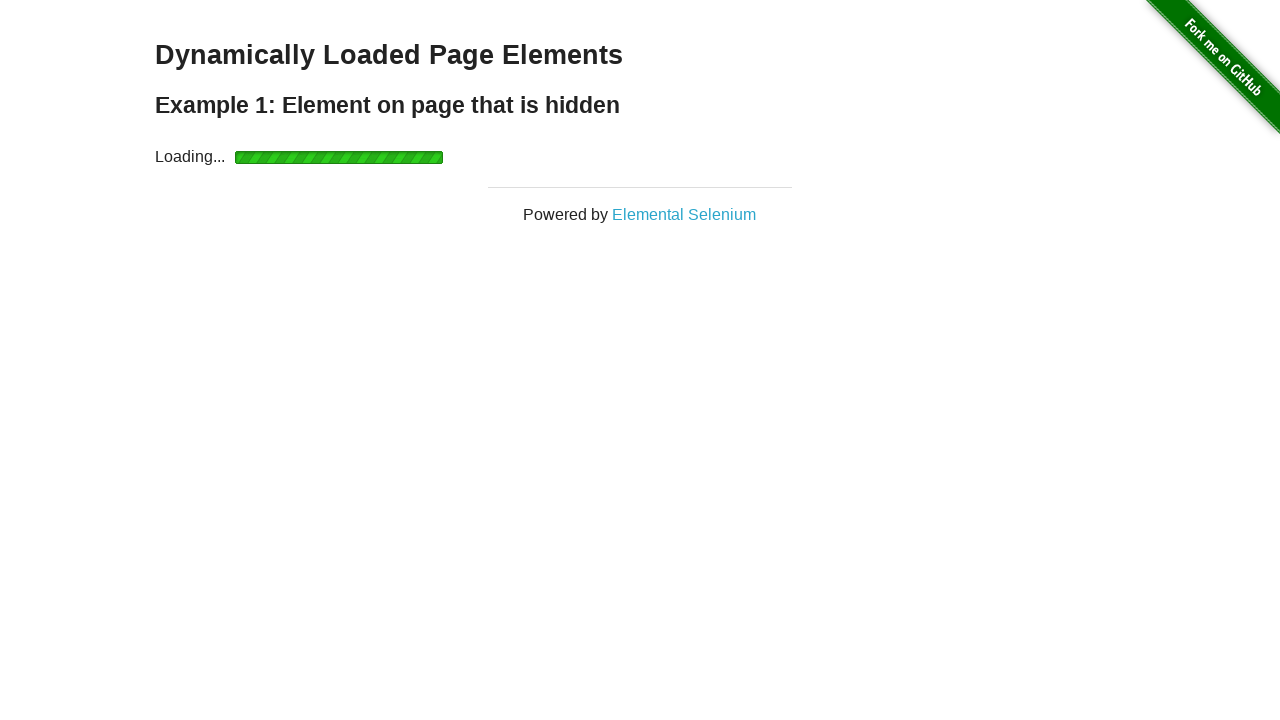

Waited for dynamically loaded finish content to become visible
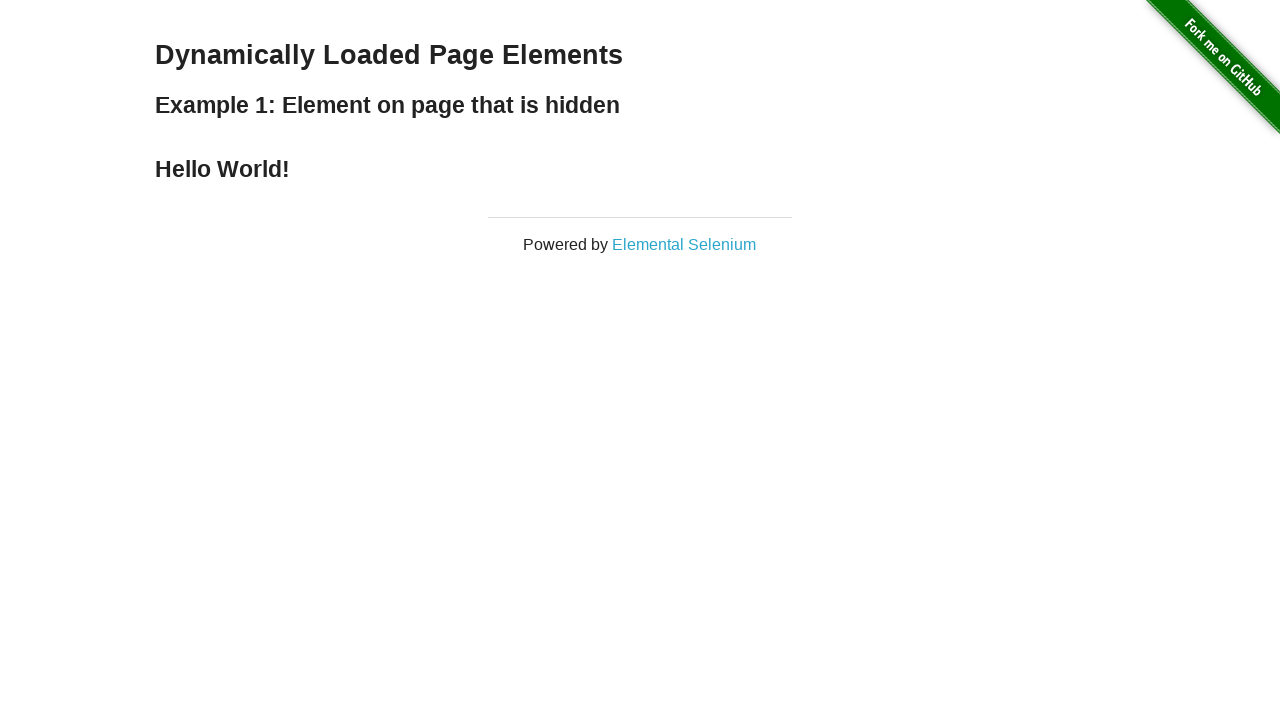

Retrieved finish element text: Hello World!
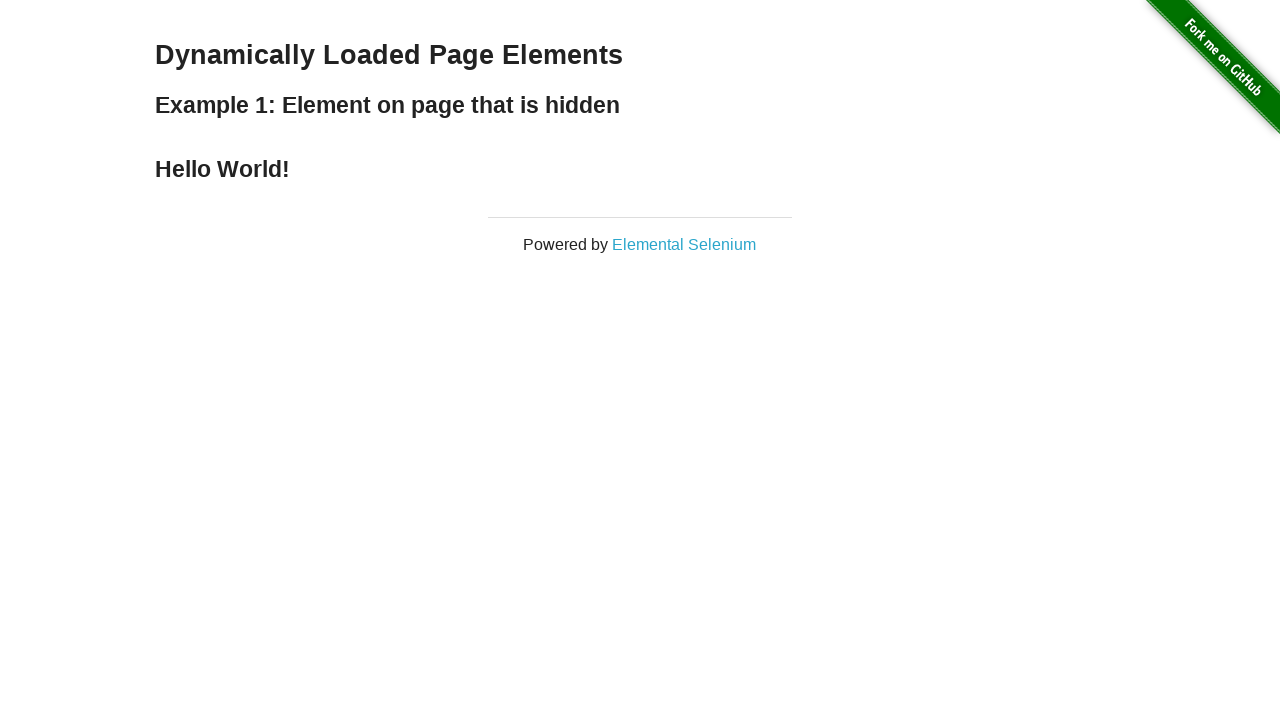

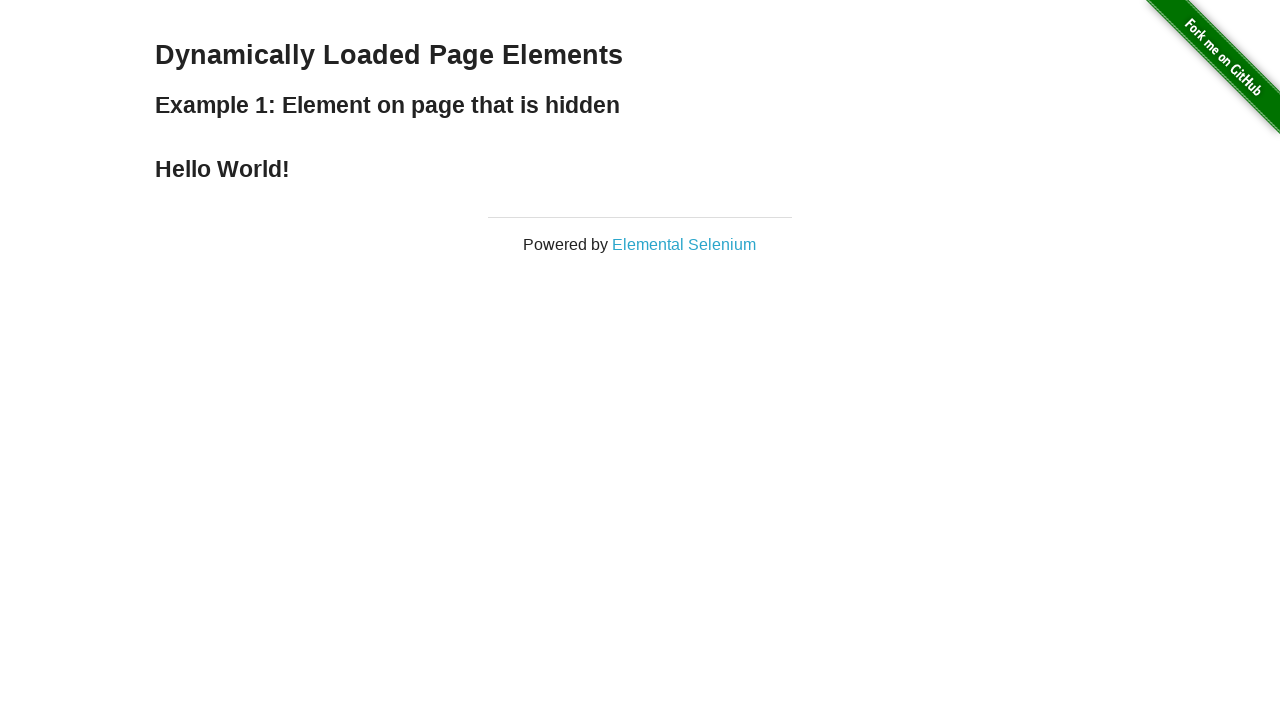